Tests drag and drop functionality on letcode.in by dragging an element to a droppable target

Starting URL: https://letcode.in/droppable

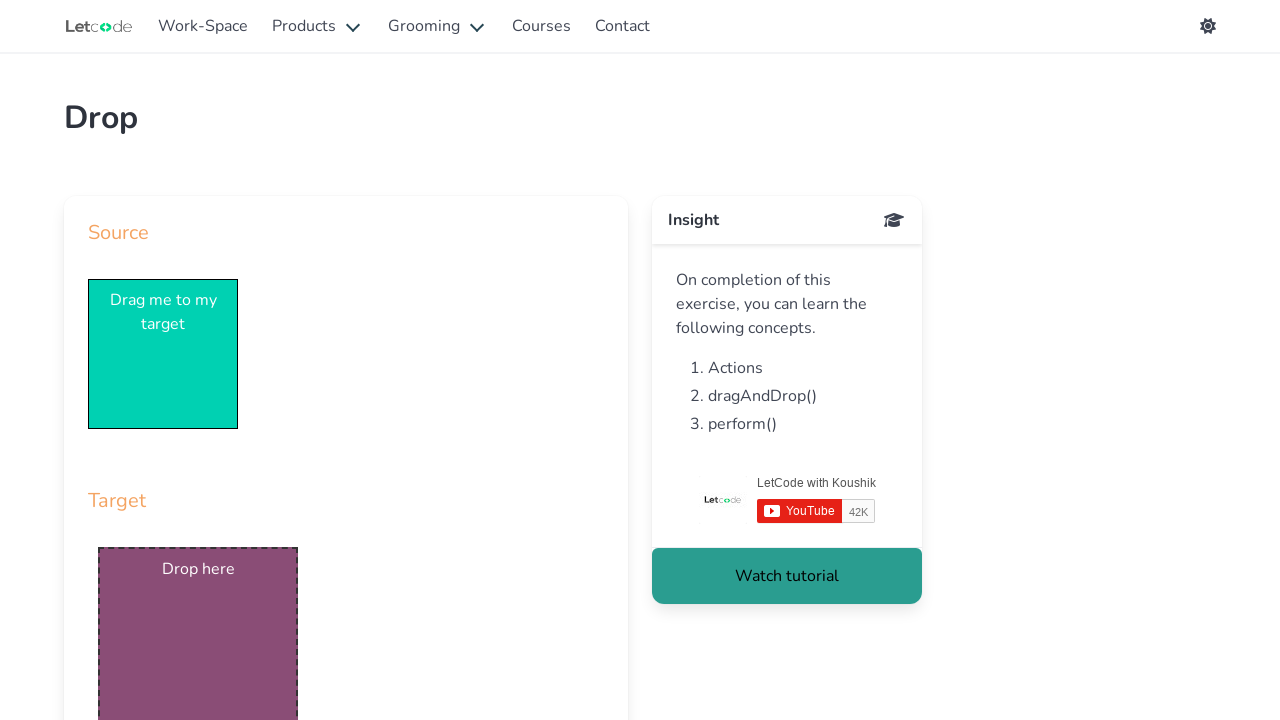

Navigated to drag and drop test page
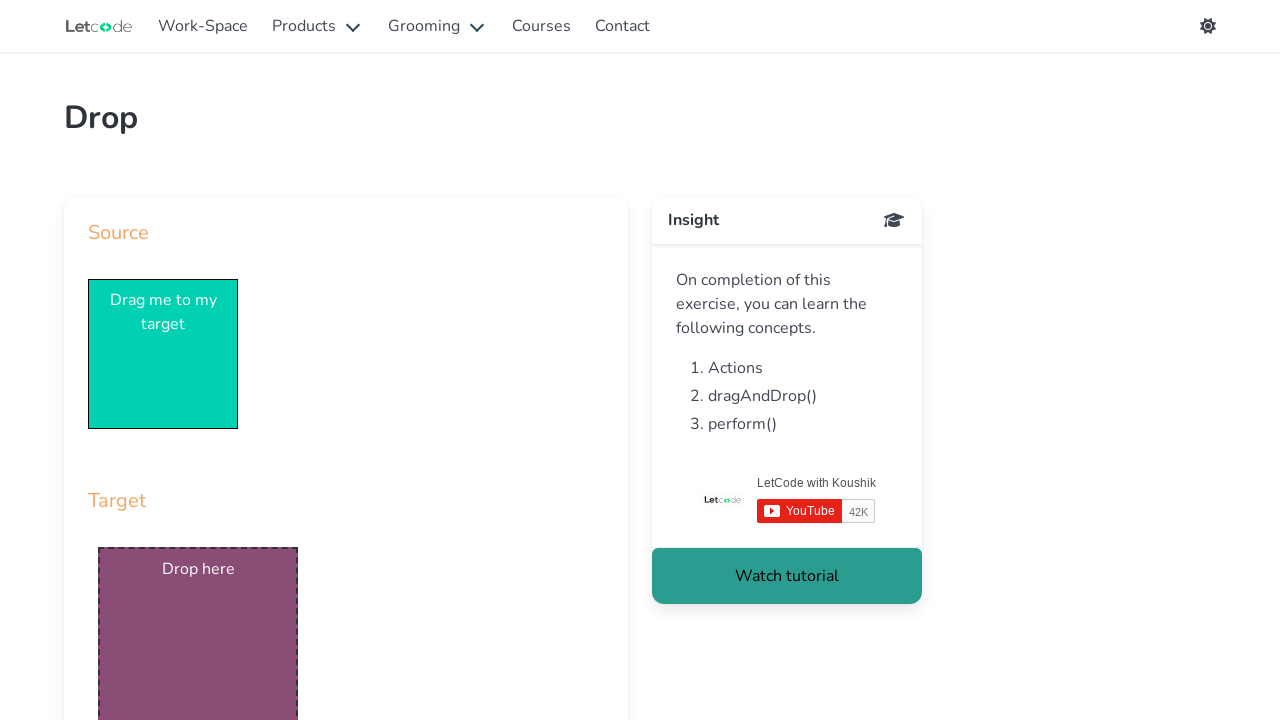

Dragged element to droppable target at (198, 620)
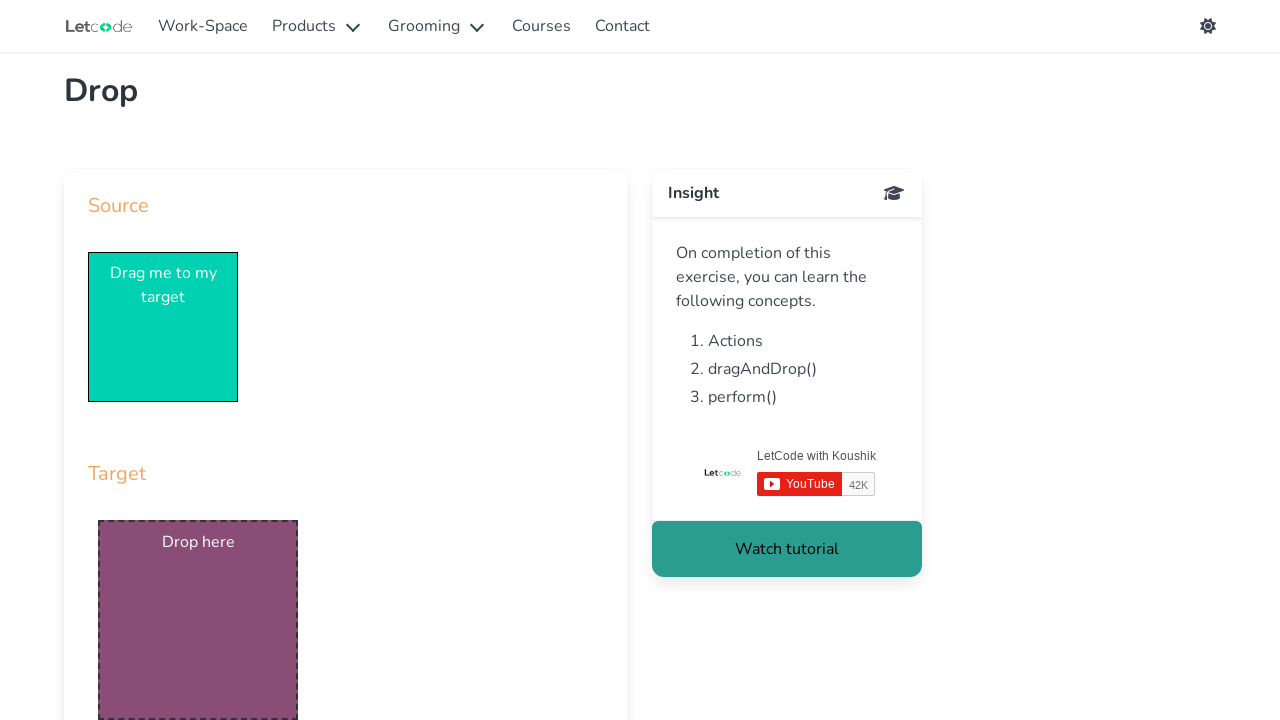

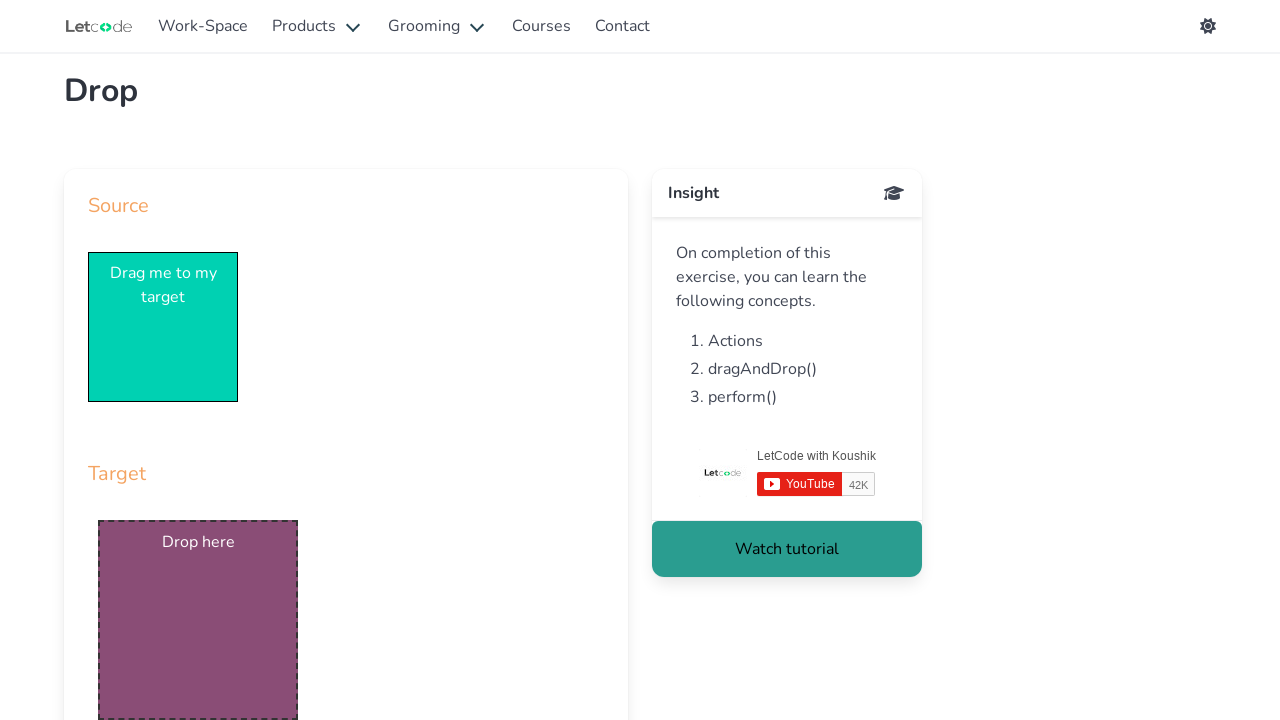